Waits for a price to drop to $100, then solves a mathematical problem by calculating a formula and submitting the answer

Starting URL: http://suninjuly.github.io/explicit_wait2.html

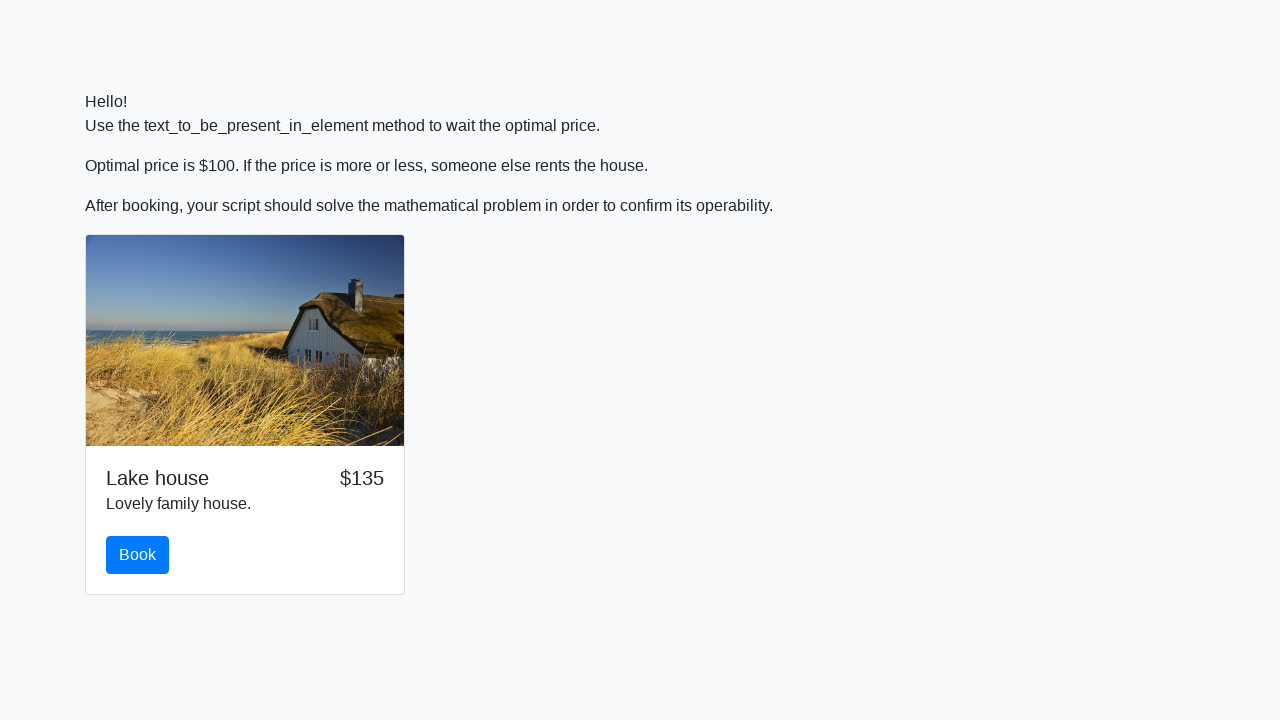

Waited for price to drop to $100
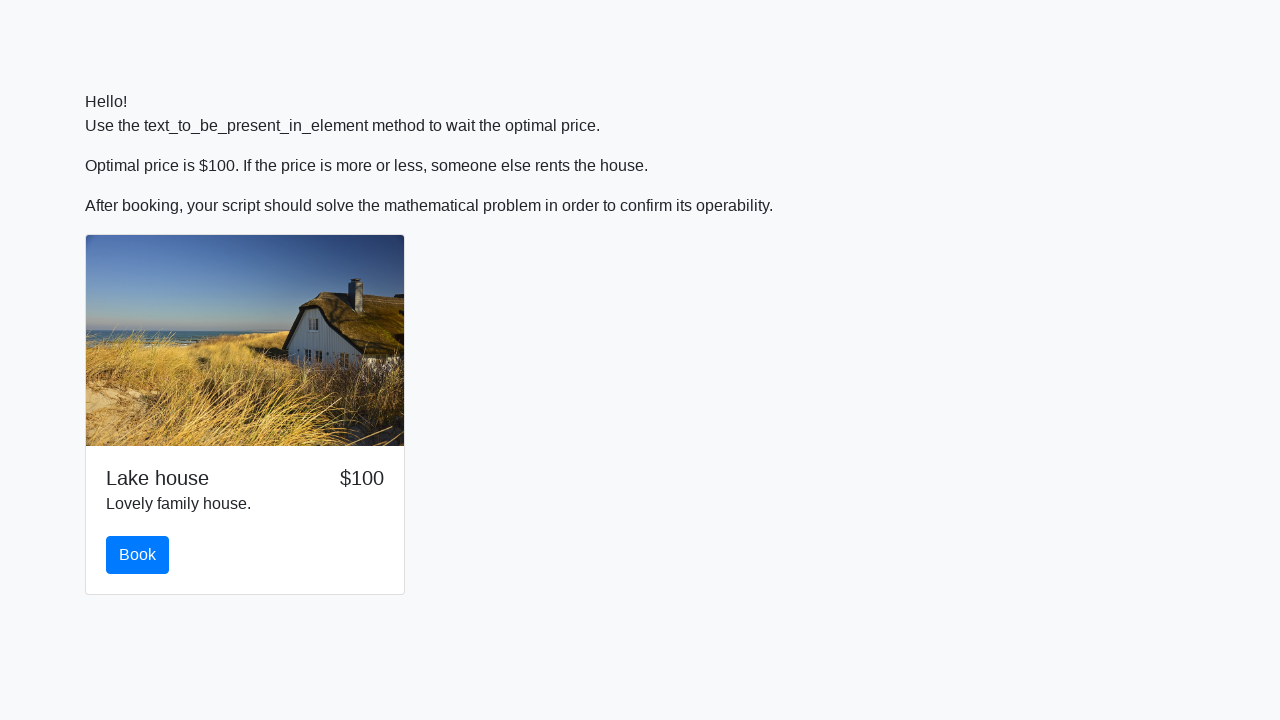

Clicked the Book button at (138, 555) on #book
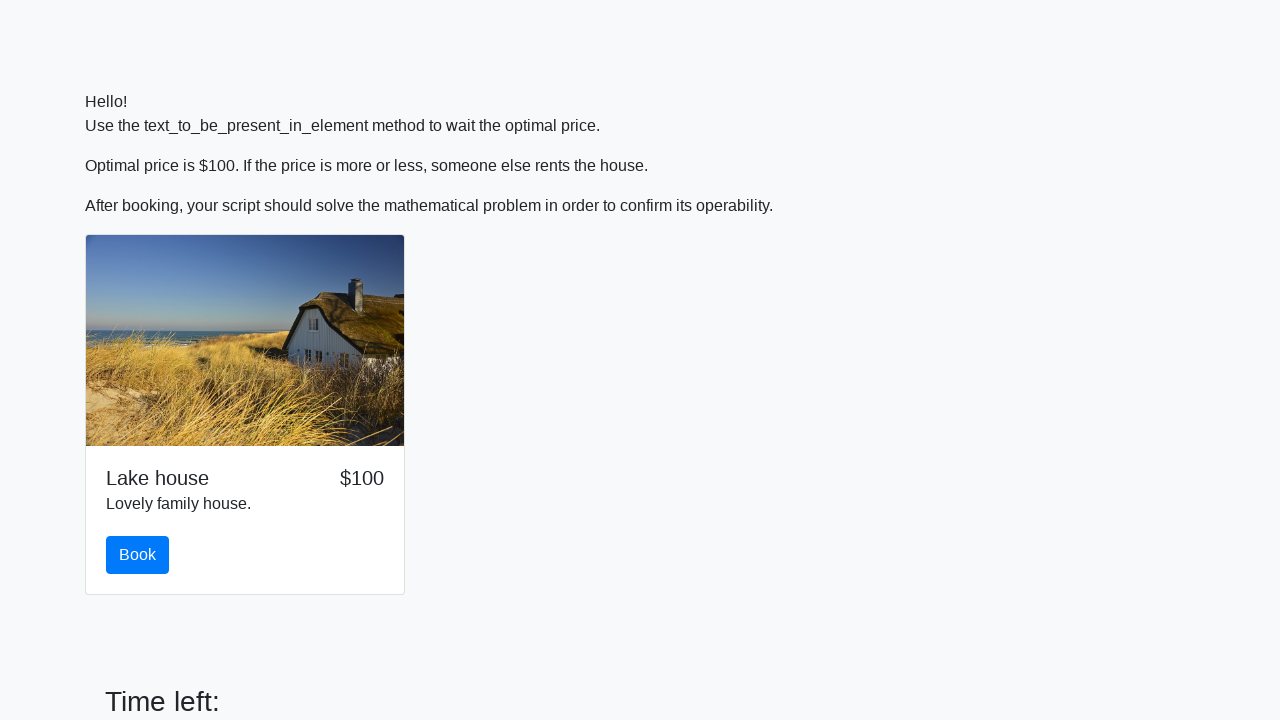

Retrieved x value: 520
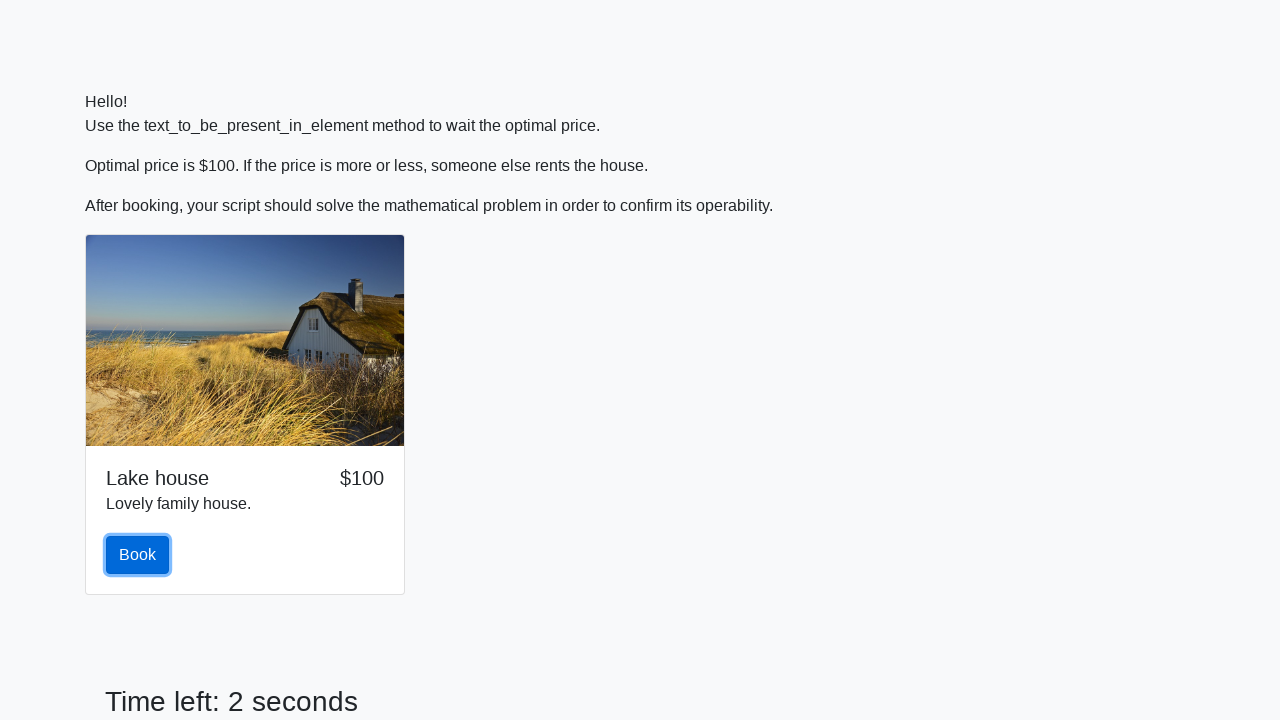

Calculated formula result: 2.4826994951256984
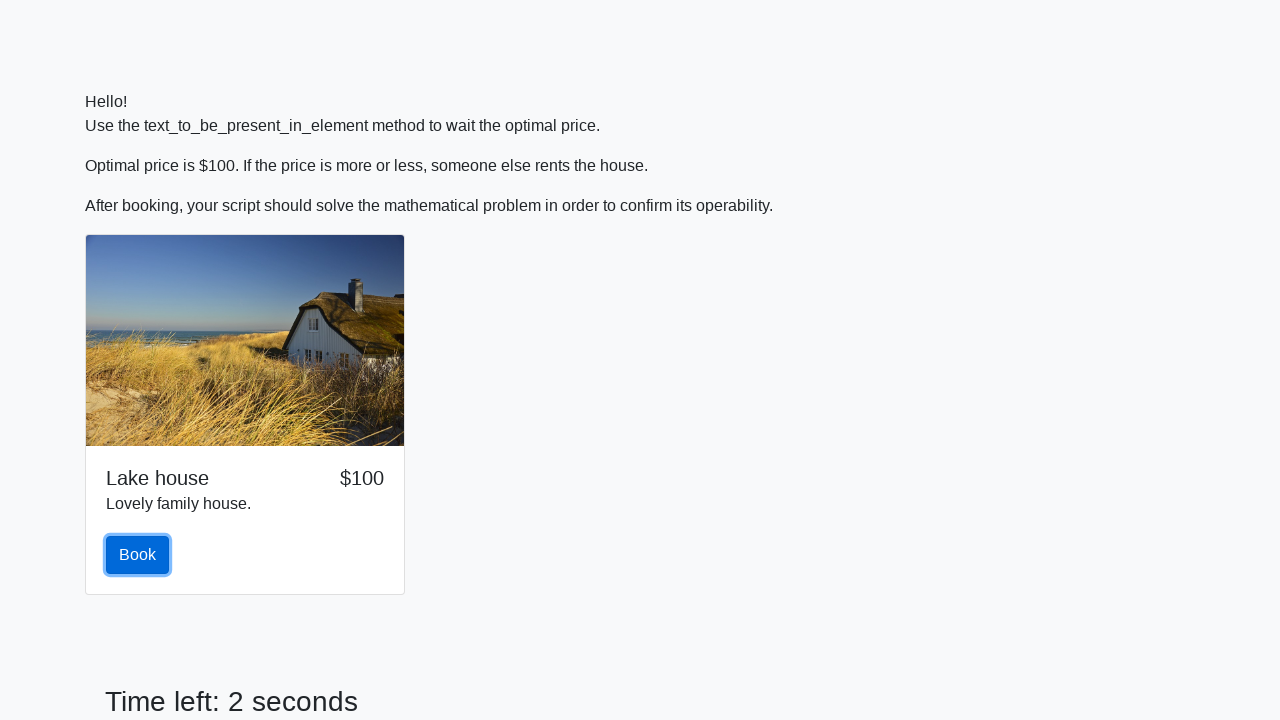

Filled answer field with calculated result on #answer
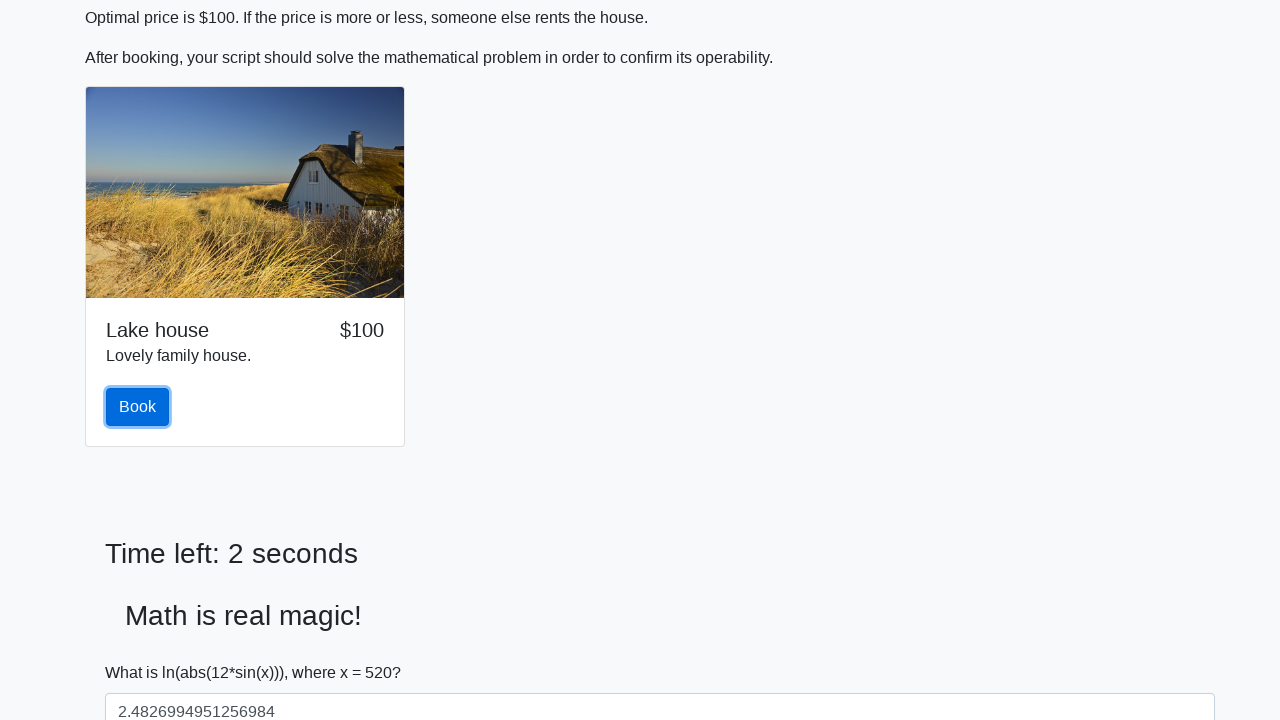

Clicked Submit button at (143, 651) on #solve
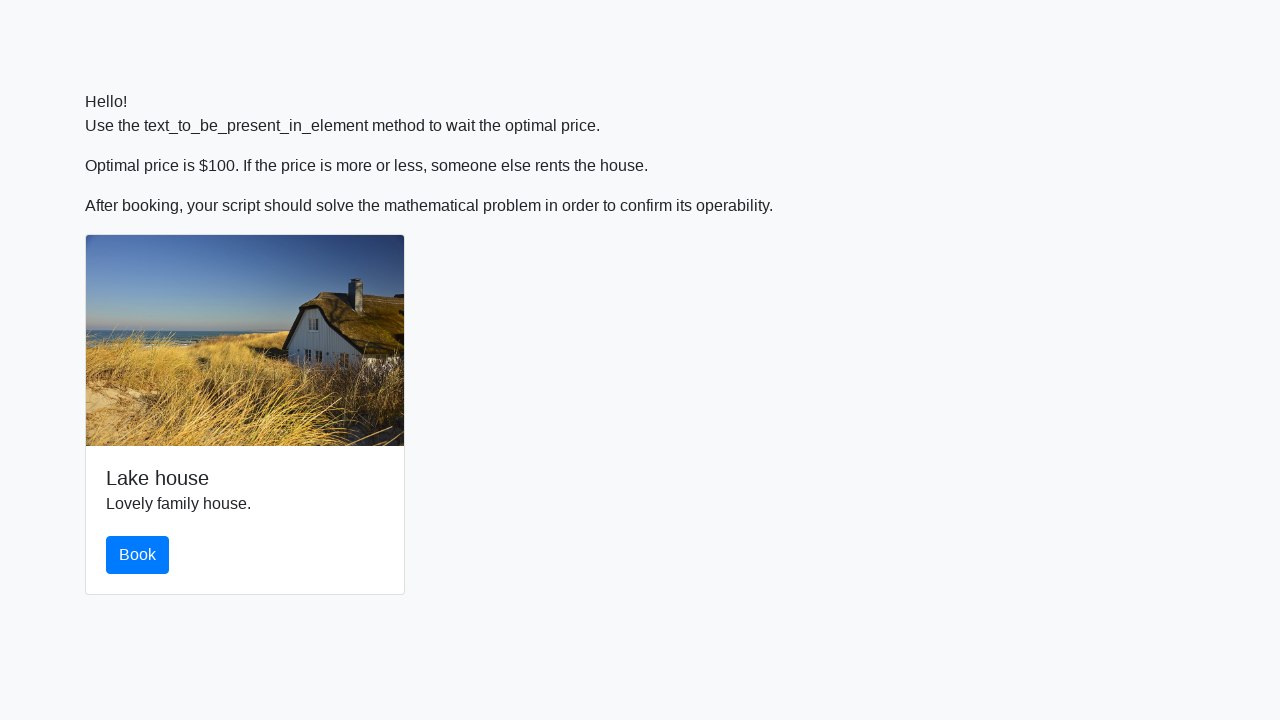

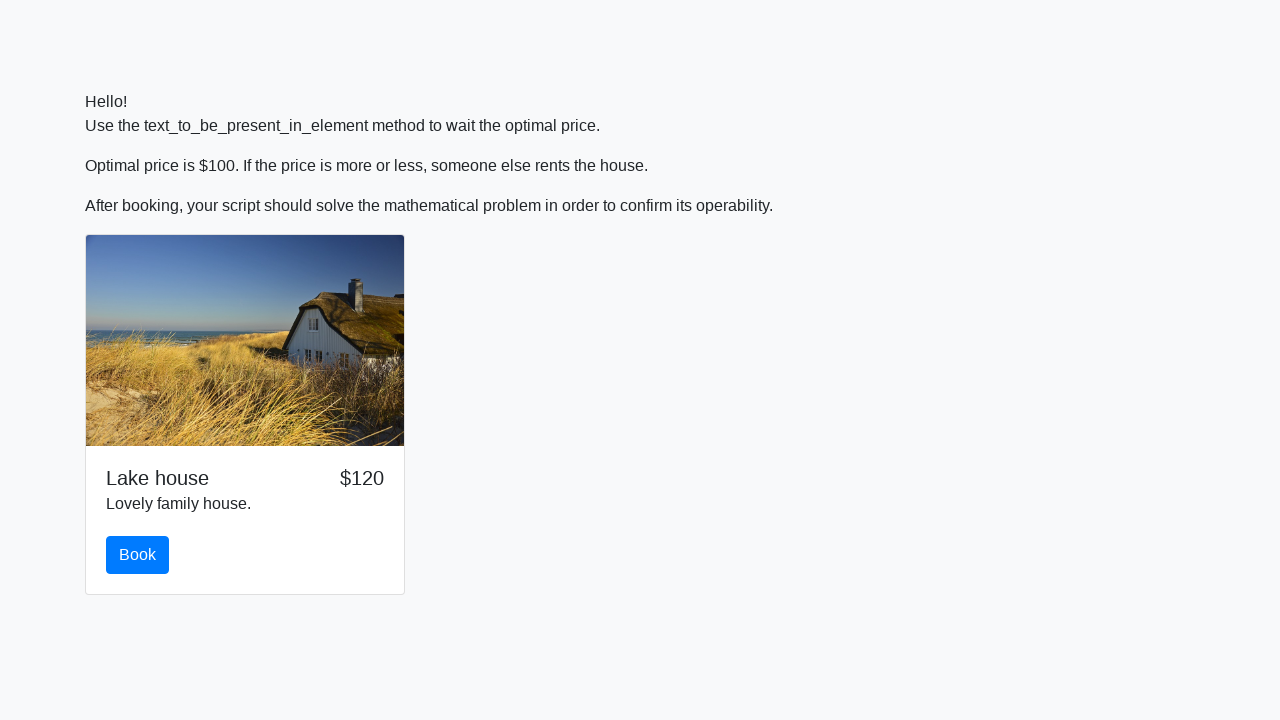